Tests clicking a button that triggers an alert and pressing Enter key

Starting URL: https://www.automationtestinginsider.com/2019/08/textarea-textarea-element-defines-multi.html

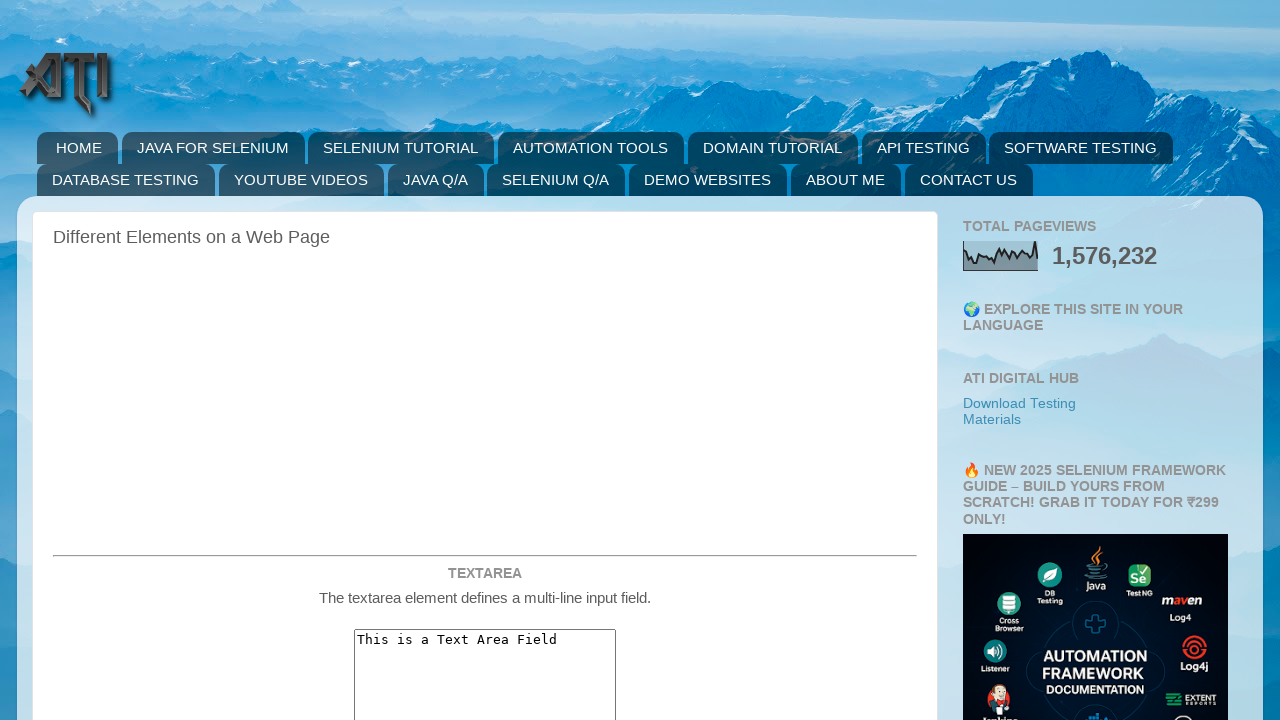

Clicked 'Click Me!' button to trigger alert at (485, 360) on input[value='Click Me!']
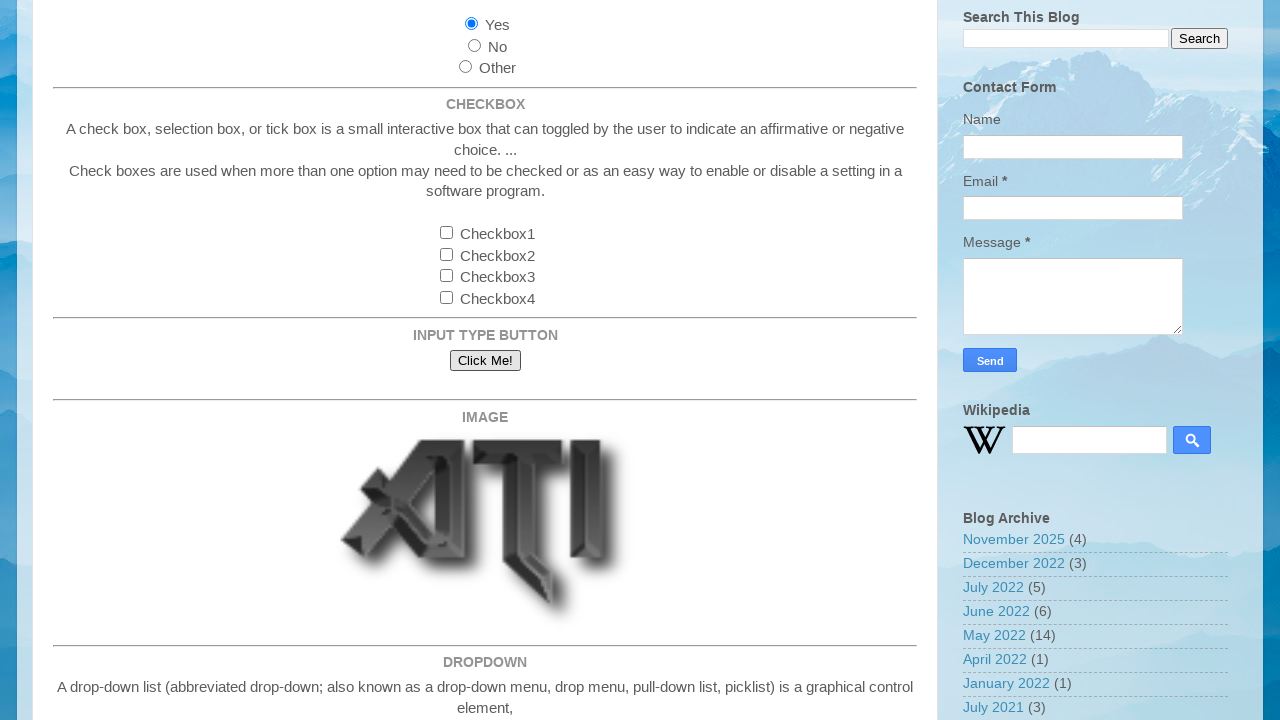

Pressed Enter key to dismiss alert
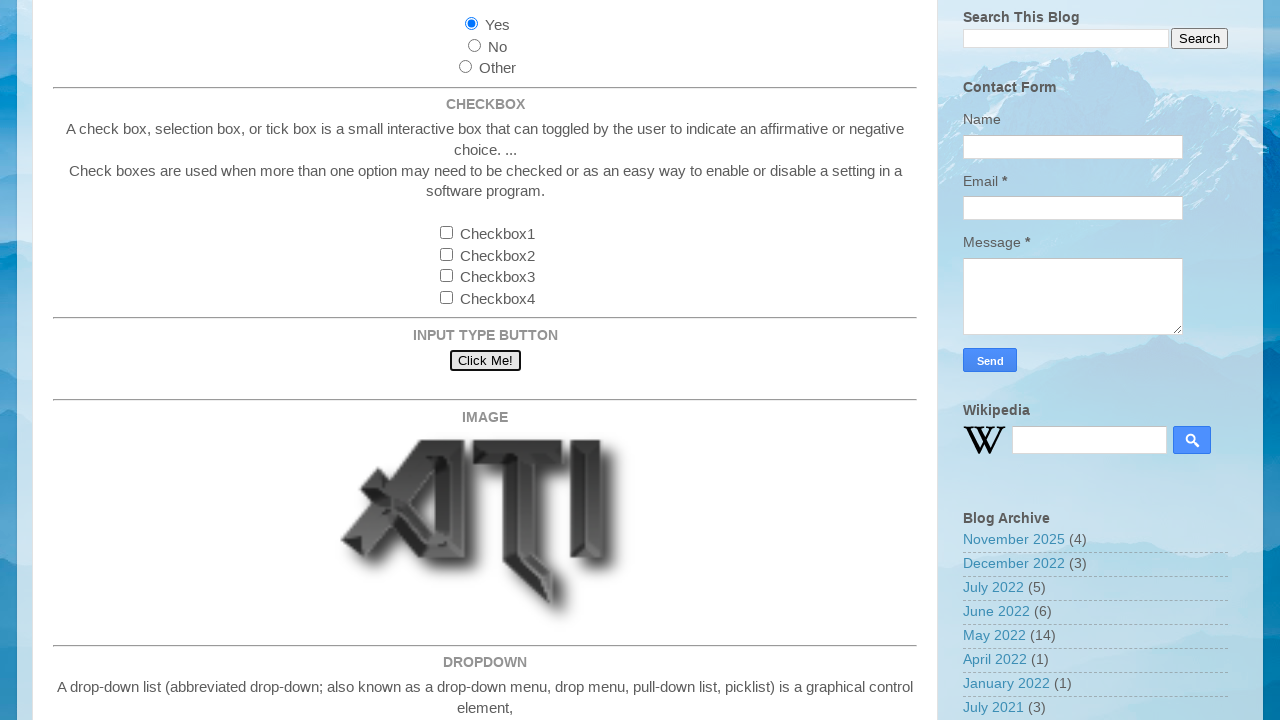

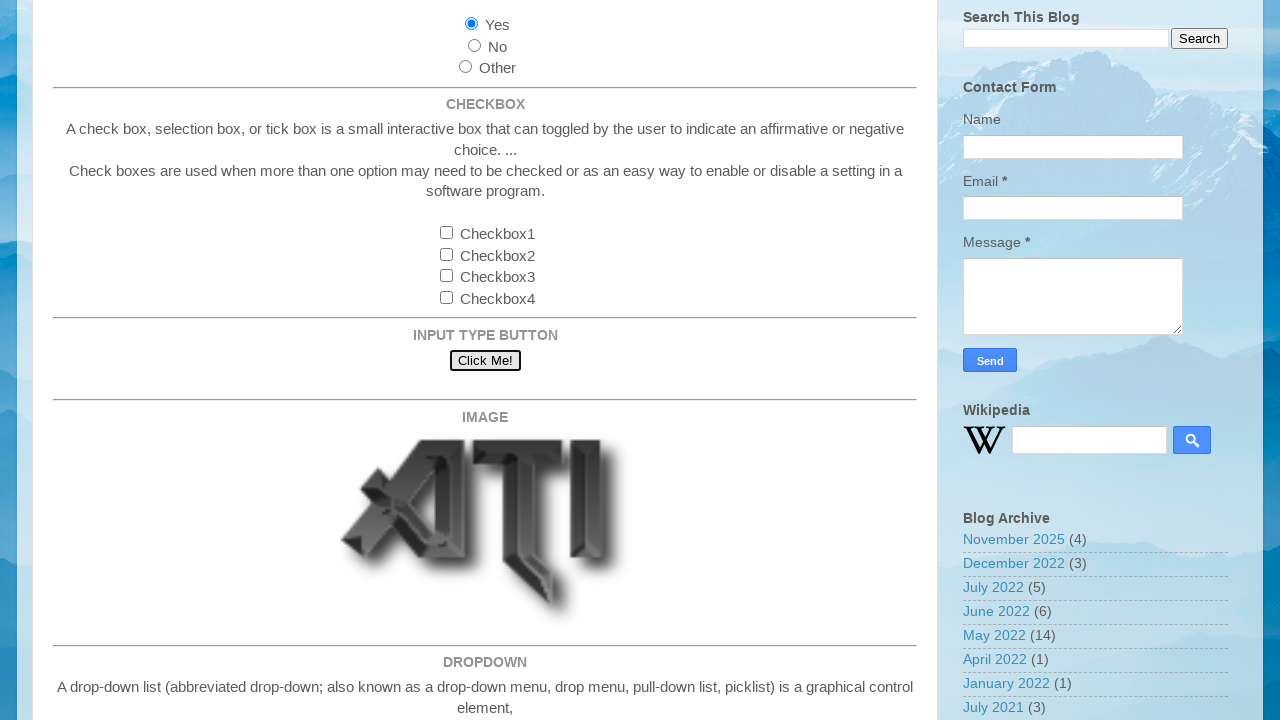